Tests input field operations: clearing an input and typing text into it

Starting URL: https://www.w3schools.com/html/html_forms.asp

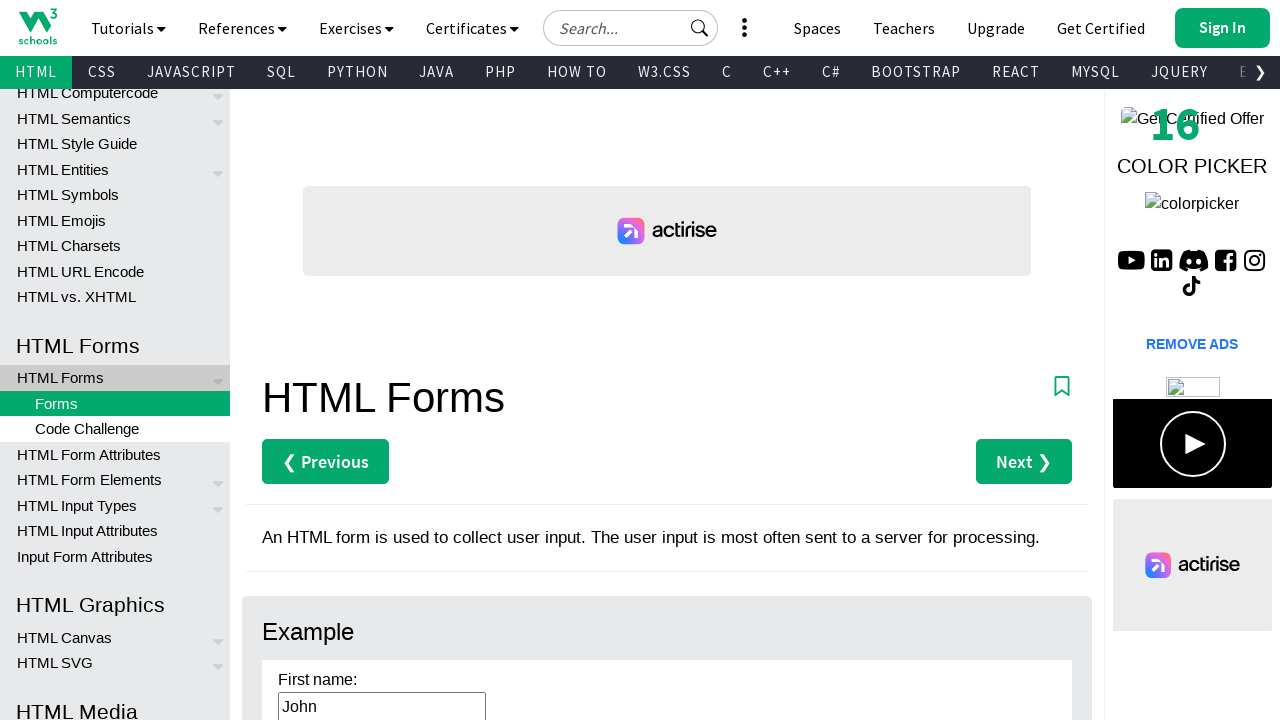

Located and waited for first name input field to be ready
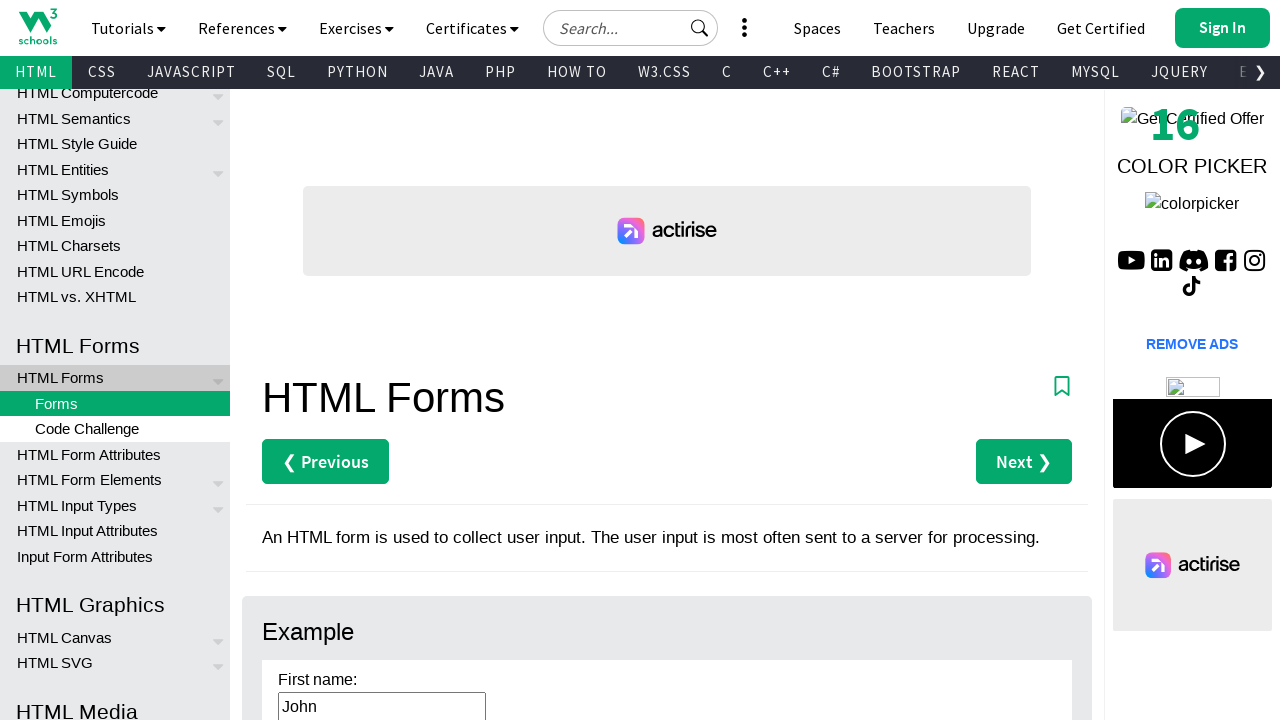

Cleared the first name input field on input#fname
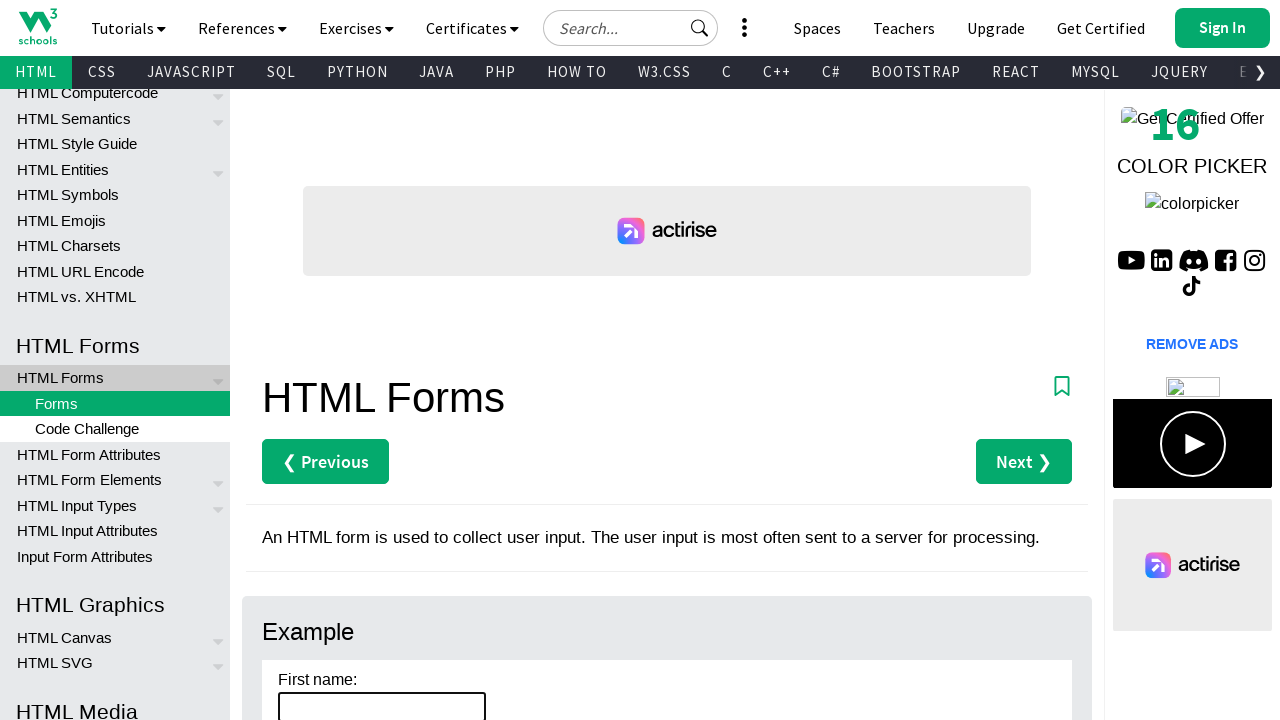

Verified that input field is empty
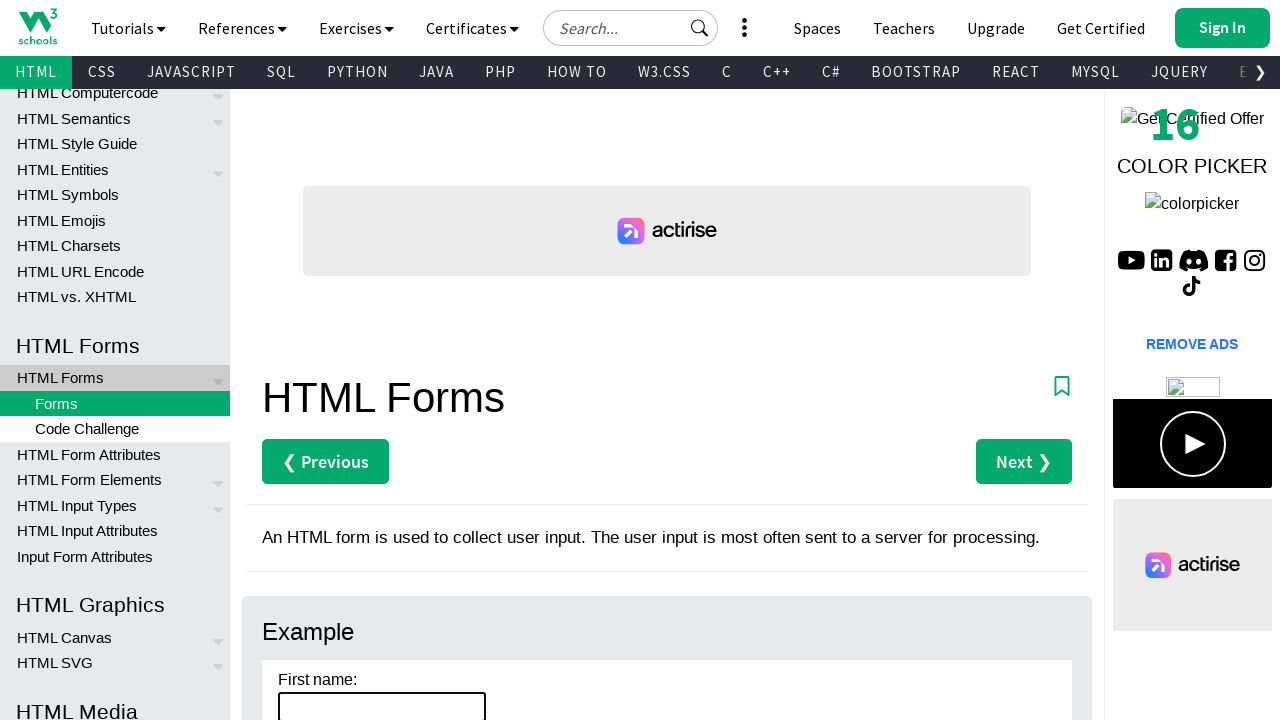

Typed 'some-text' into the first name input field on input#fname
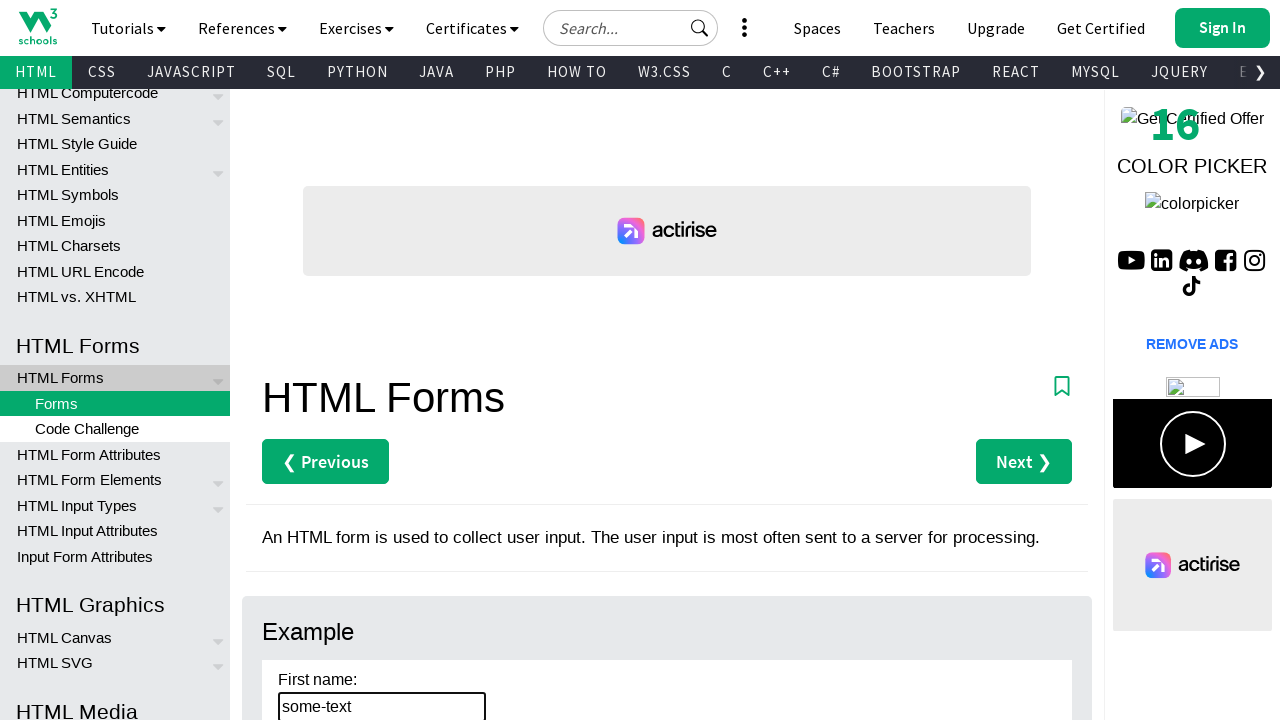

Verified that input field contains 'some-text'
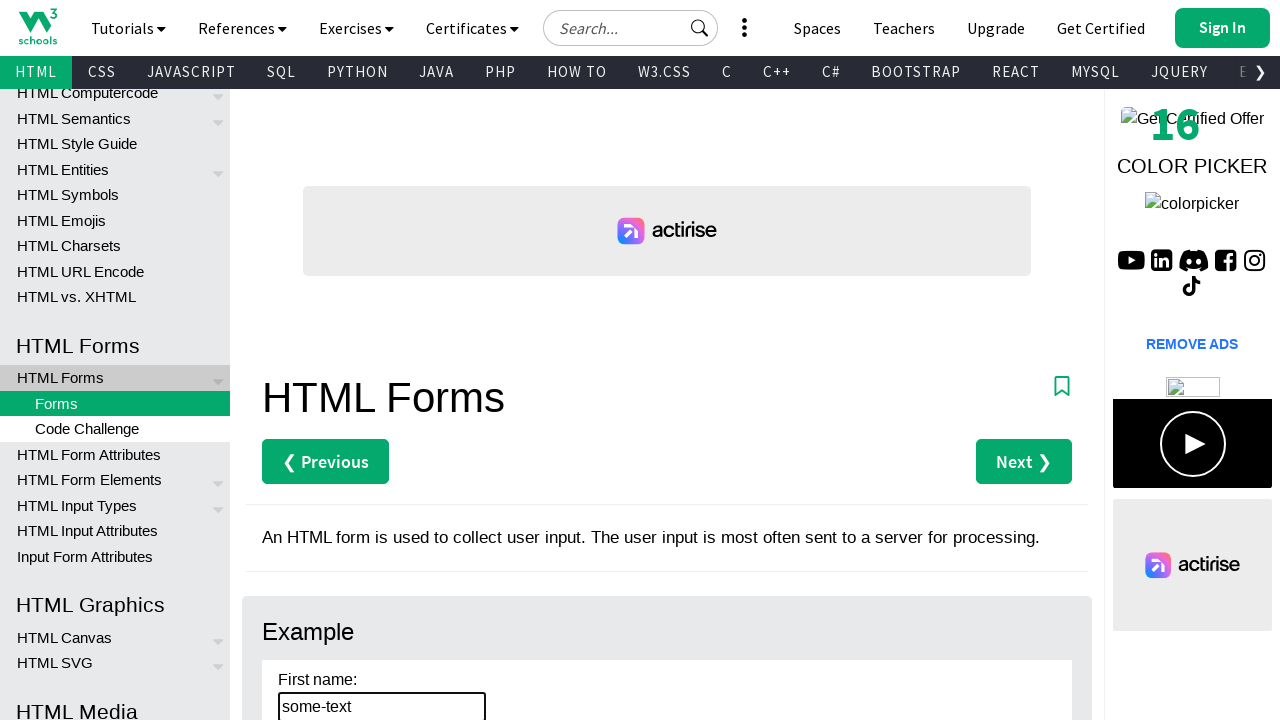

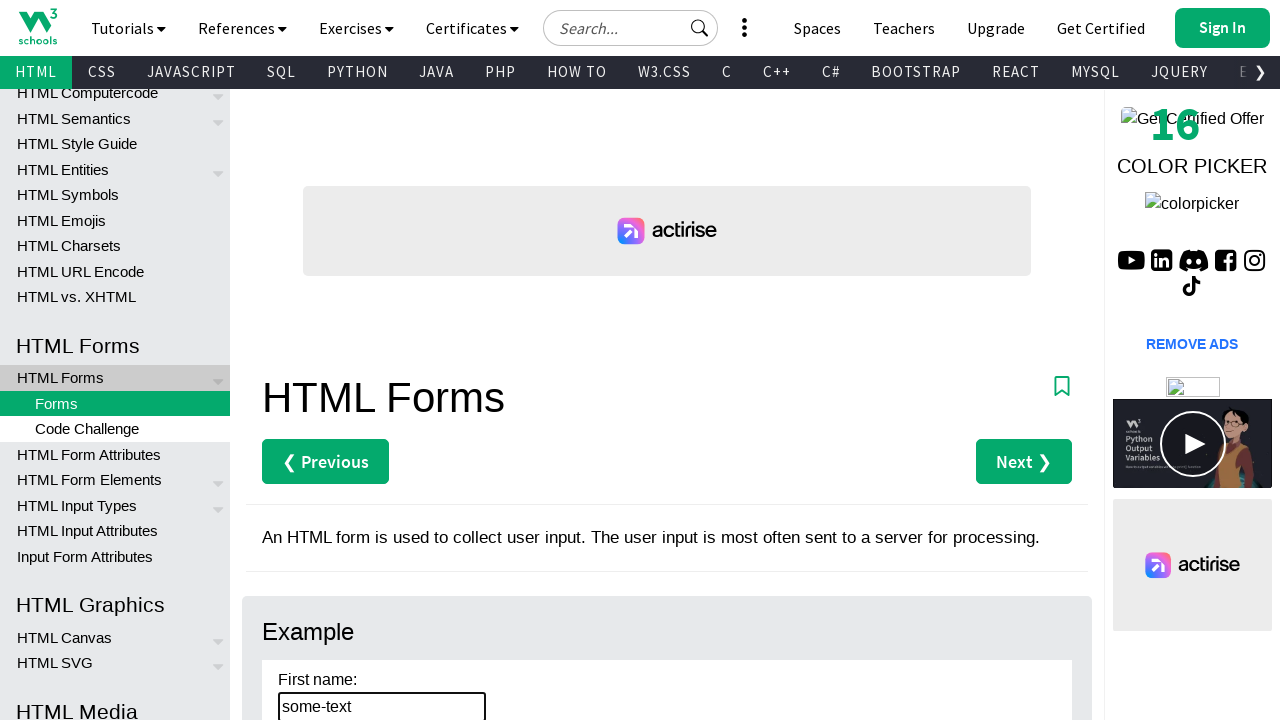